Fills in name on card field and verifies the input value

Starting URL: https://webshop-agil-testautomatiserare.netlify.app/

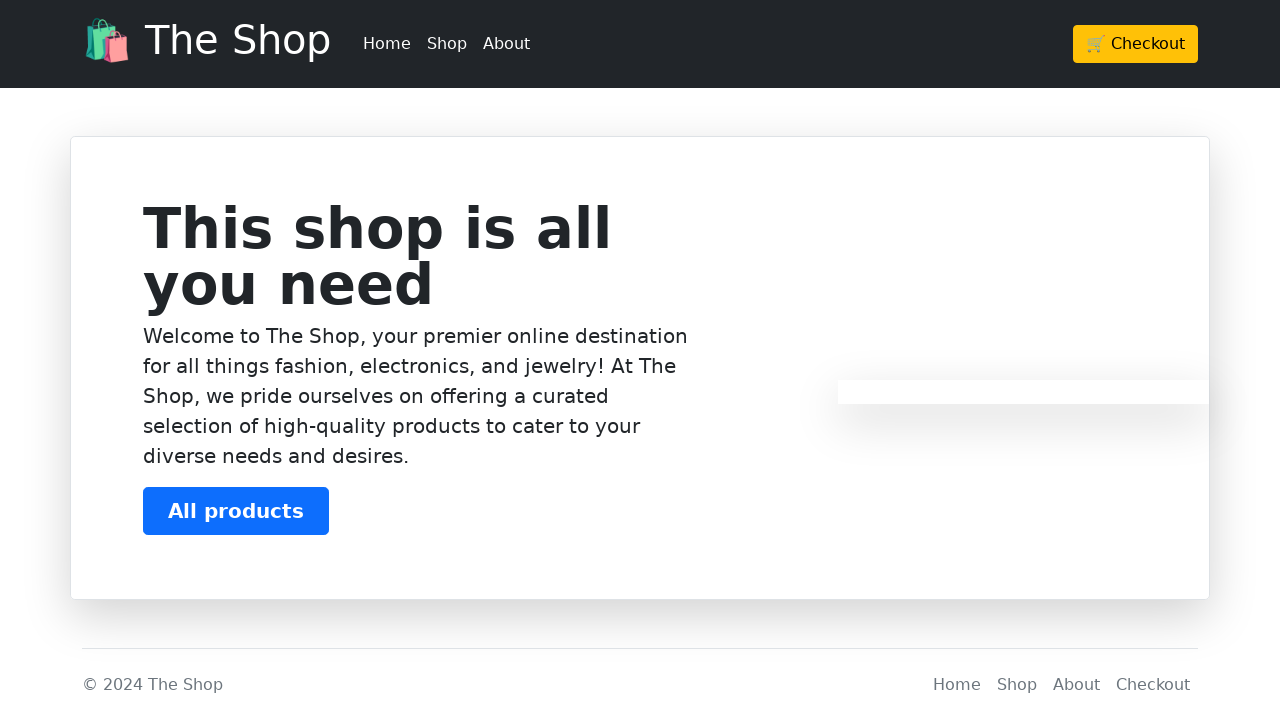

Clicked checkout button at (1136, 44) on .btn-warning
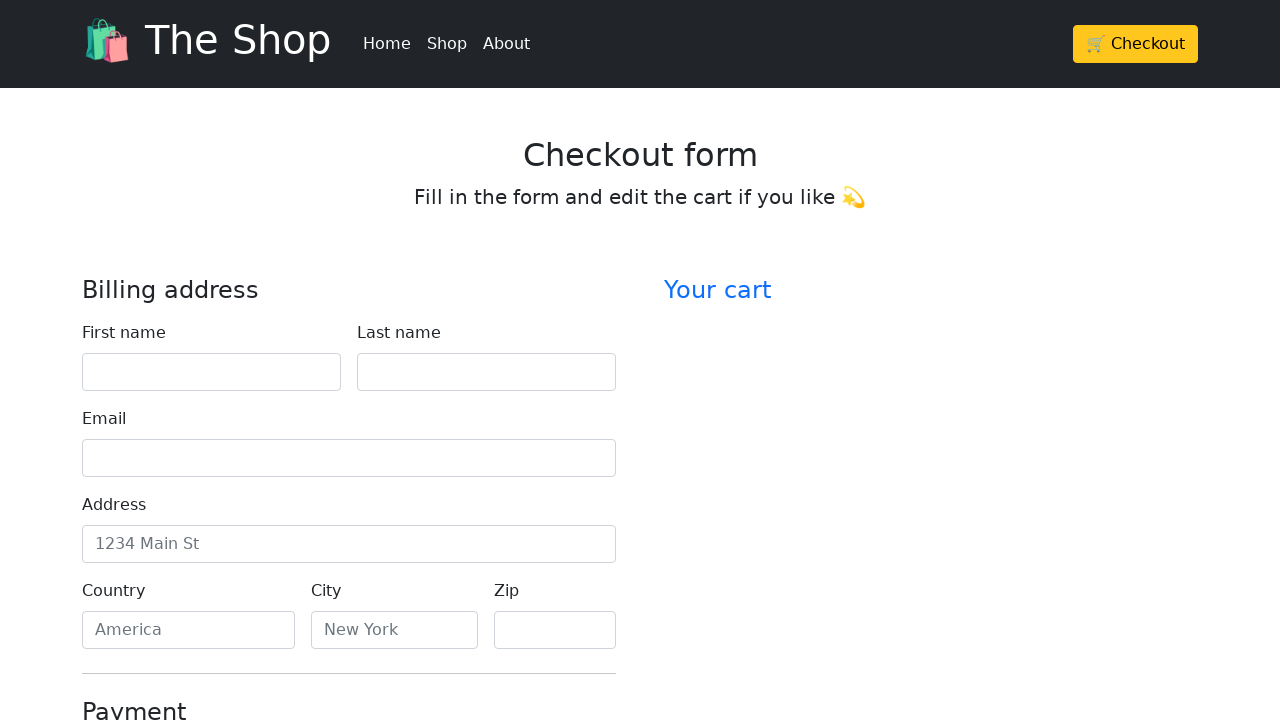

Checkout form loaded and name field is visible
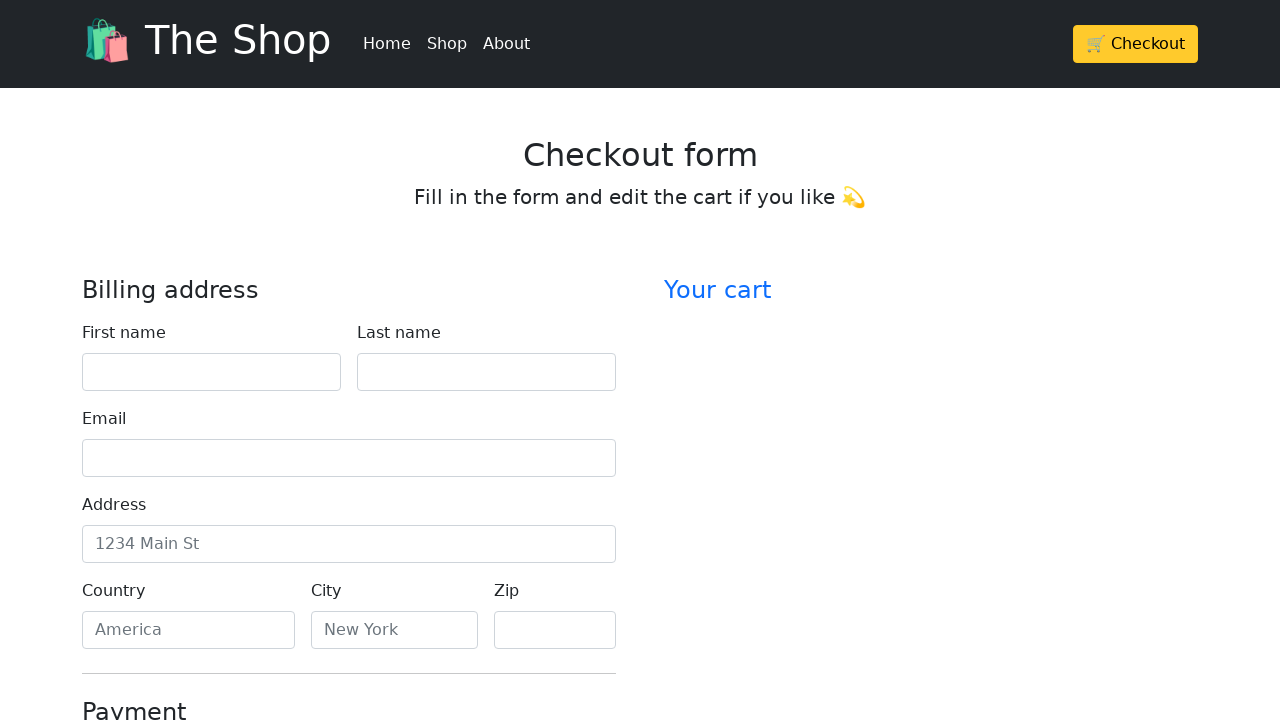

Filled name field with 'Name' on #cc-name
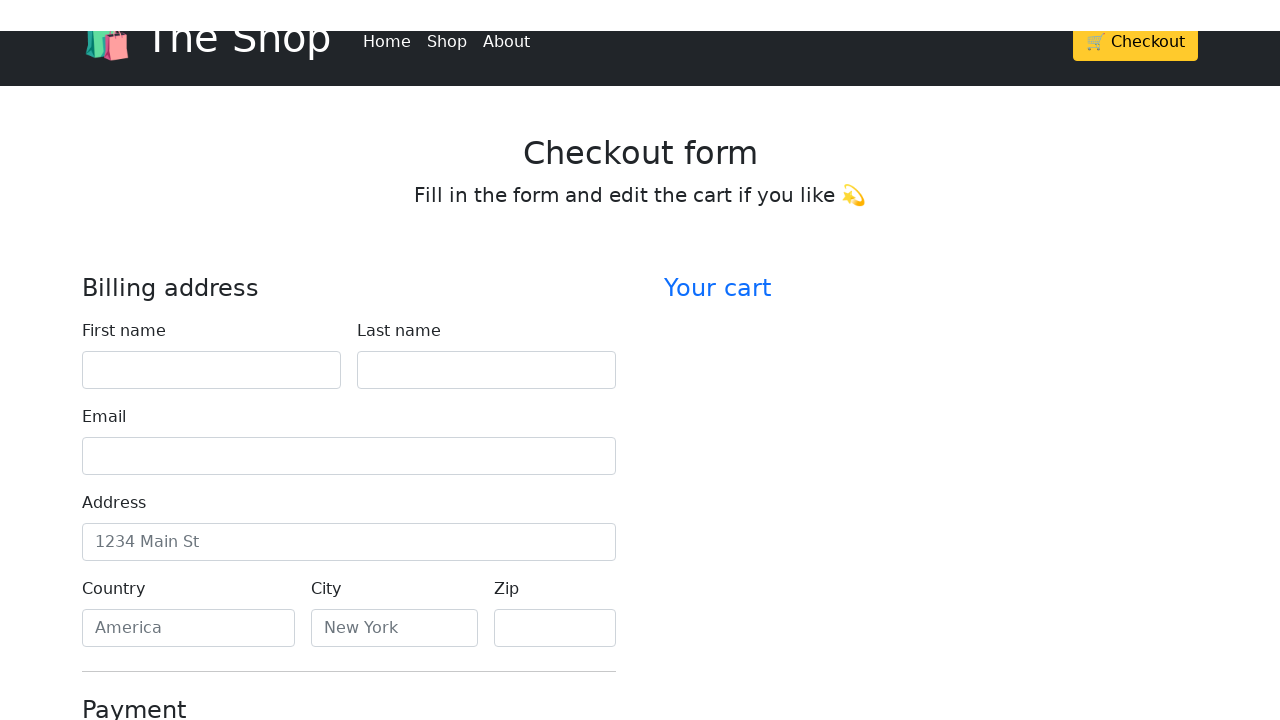

Verified name field contains 'Name'
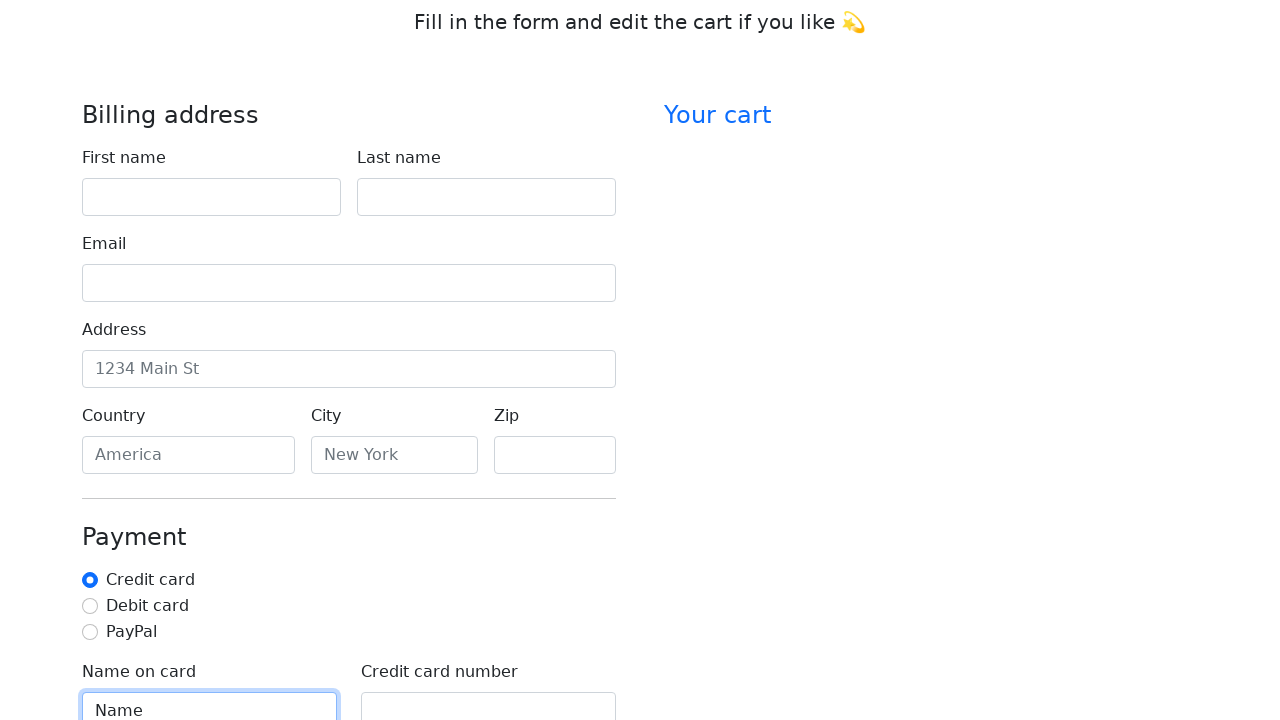

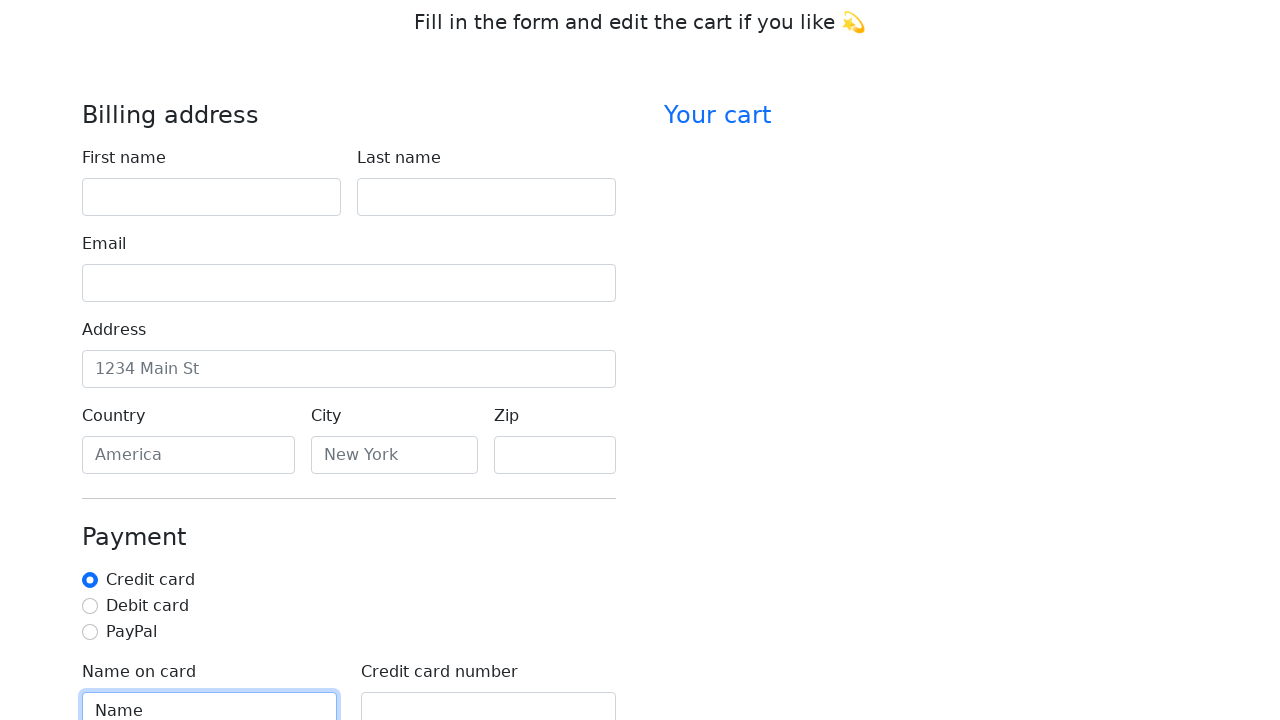